Tests dynamic content loading using a reusable wait pattern - clicks Start button and verifies "Hello World!" appears after loading.

Starting URL: https://the-internet.herokuapp.com/dynamic_loading/1

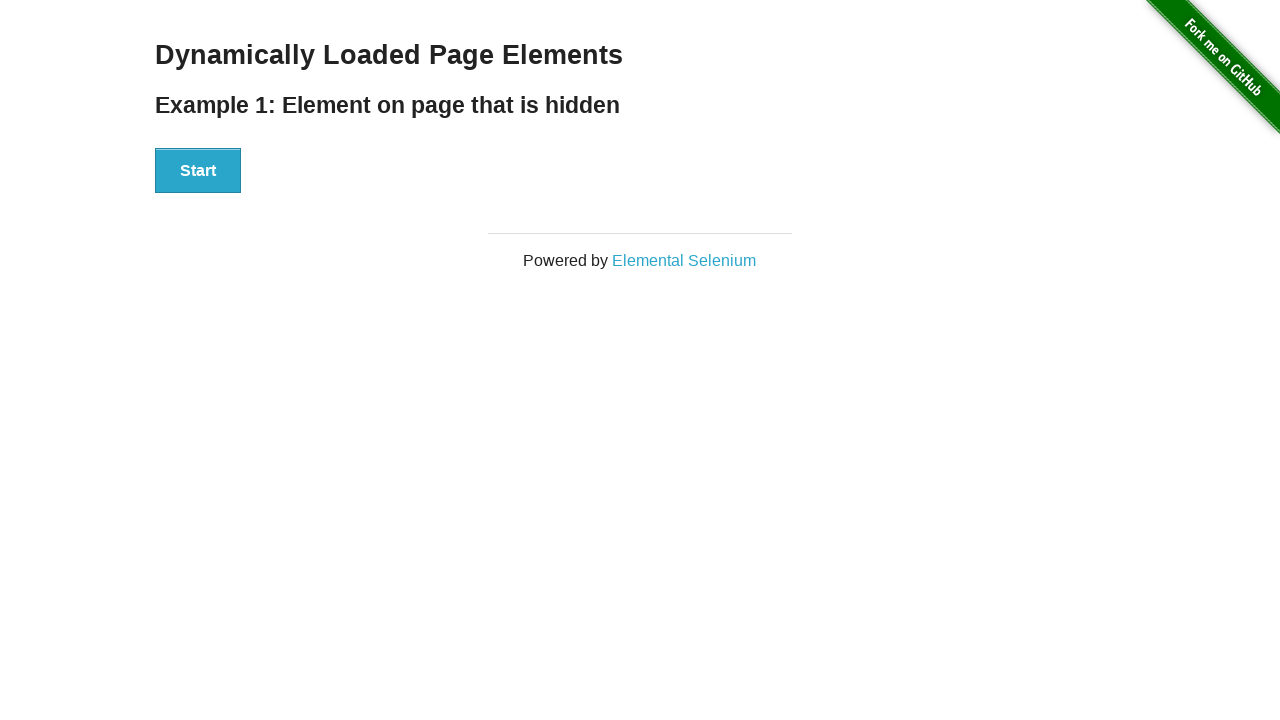

Clicked Start button to trigger dynamic content loading at (198, 171) on xpath=//div[@id='start']//button
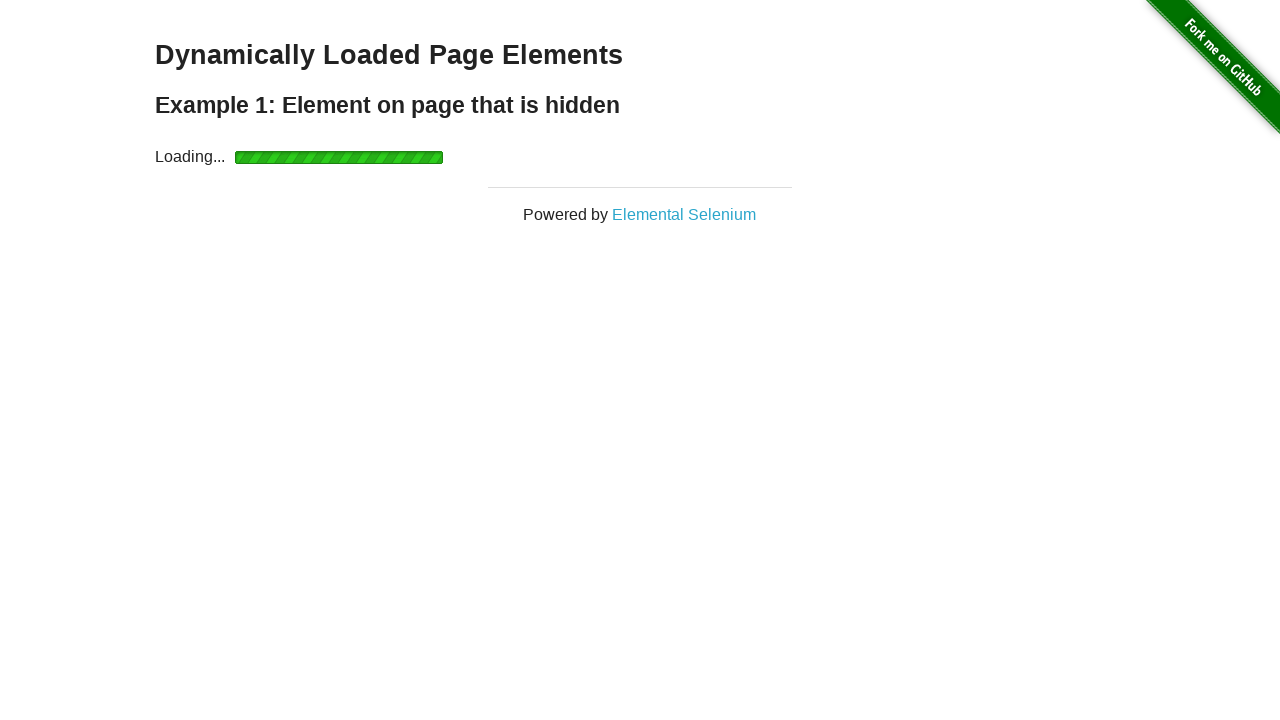

Waited for 'Hello World!' element to become visible (timeout: 20000ms)
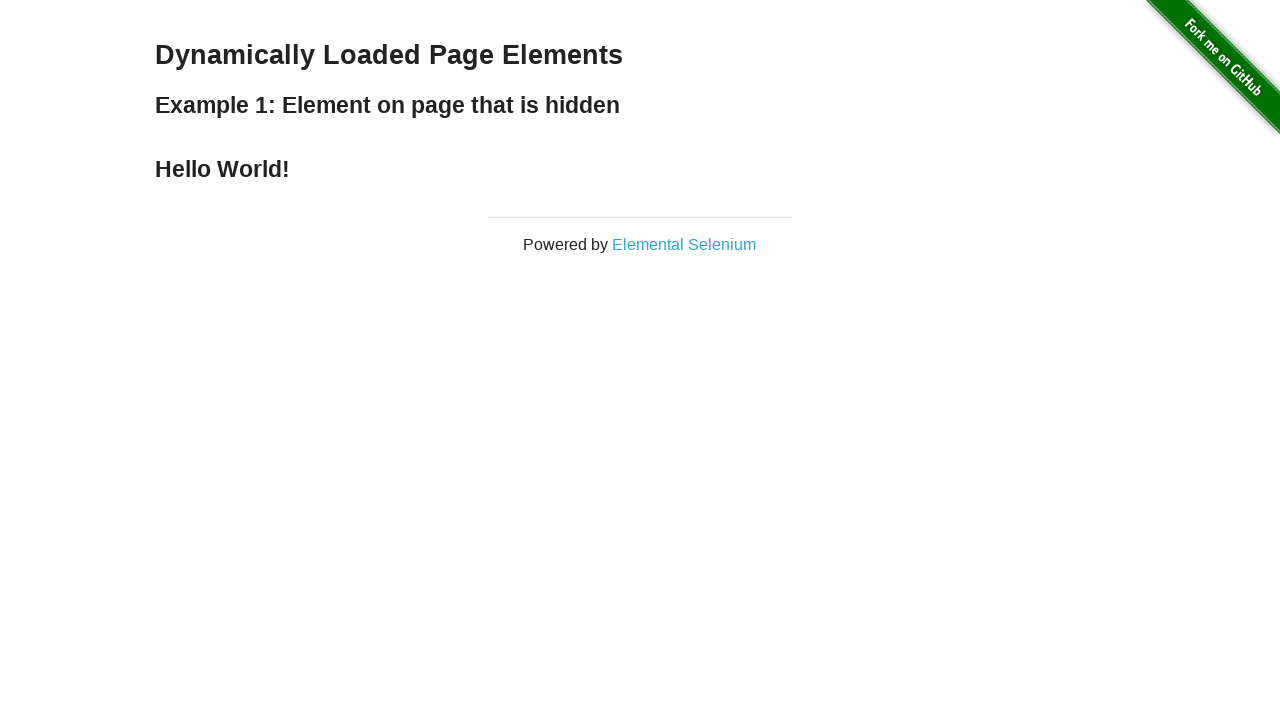

Verified that 'Hello World!' text is present and correct
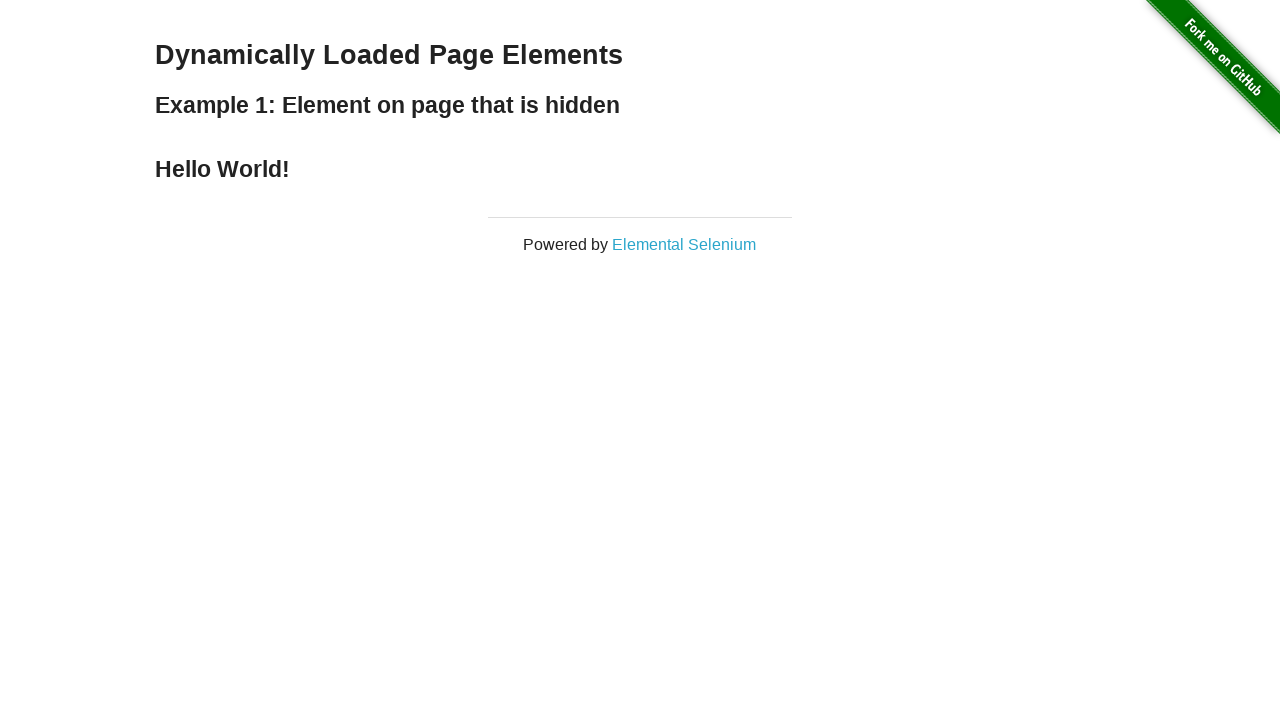

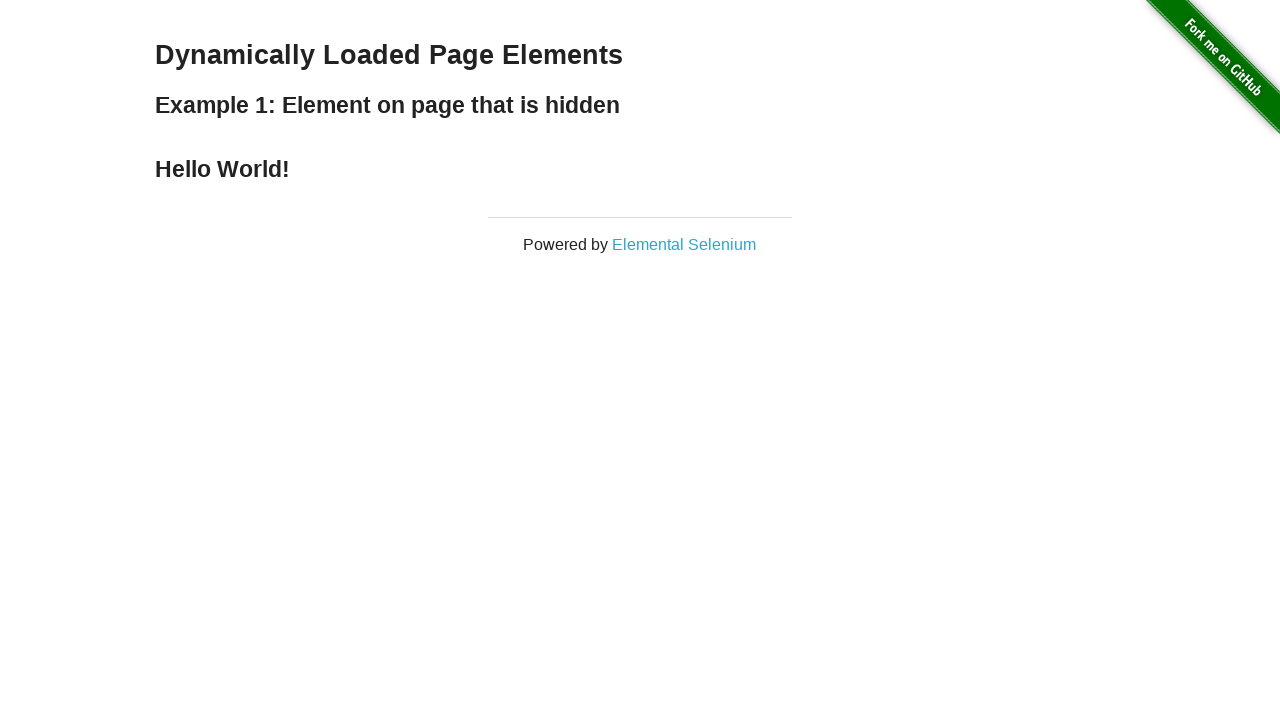